Interacts with train schedule web table on erail.in, unchecking date filter, navigating through table rows and columns to verify data is displayed correctly

Starting URL: https://erail.in/

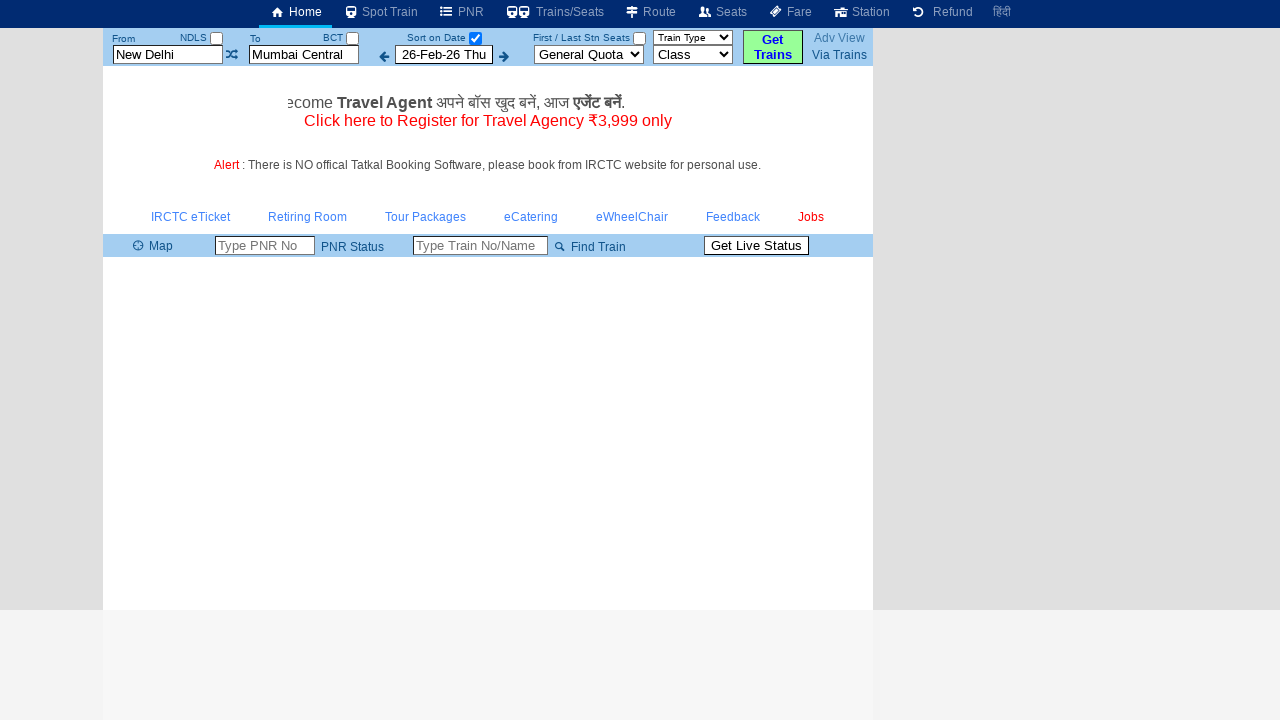

Unchecked 'Select Date Only' checkbox to display all trains at (475, 38) on xpath=//input[@id='chkSelectDateOnly']
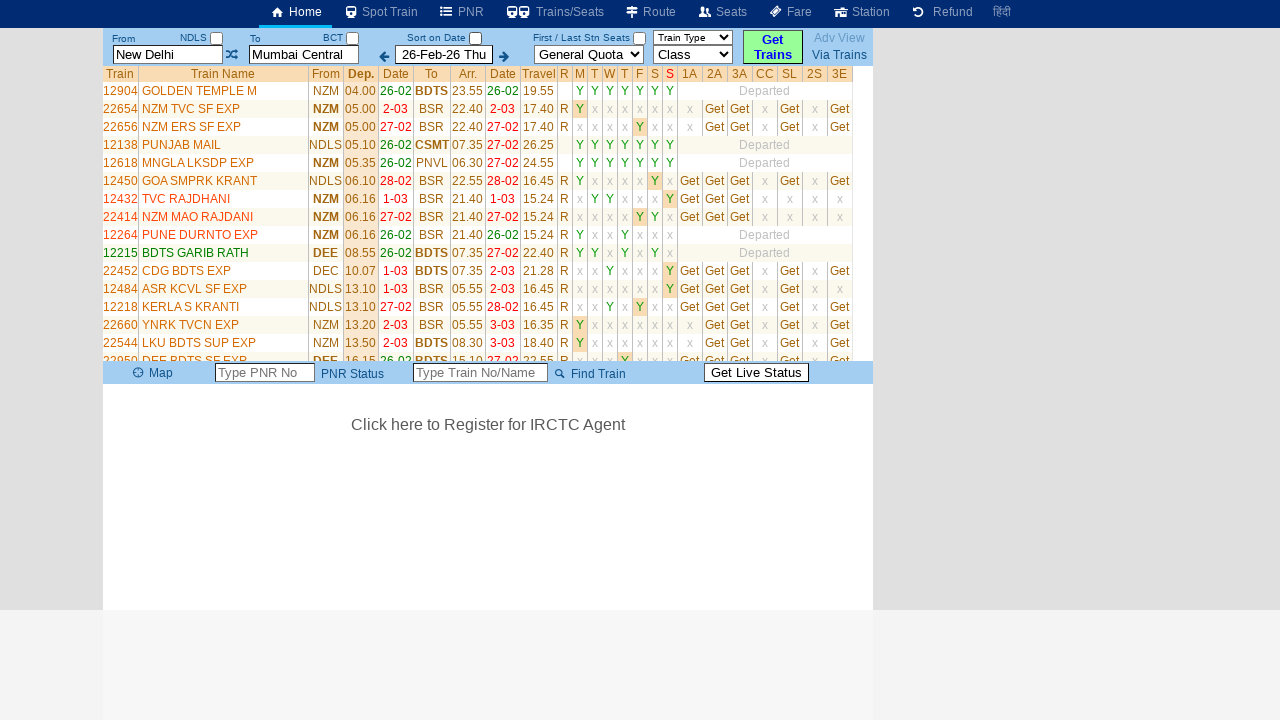

Train list table loaded and visible
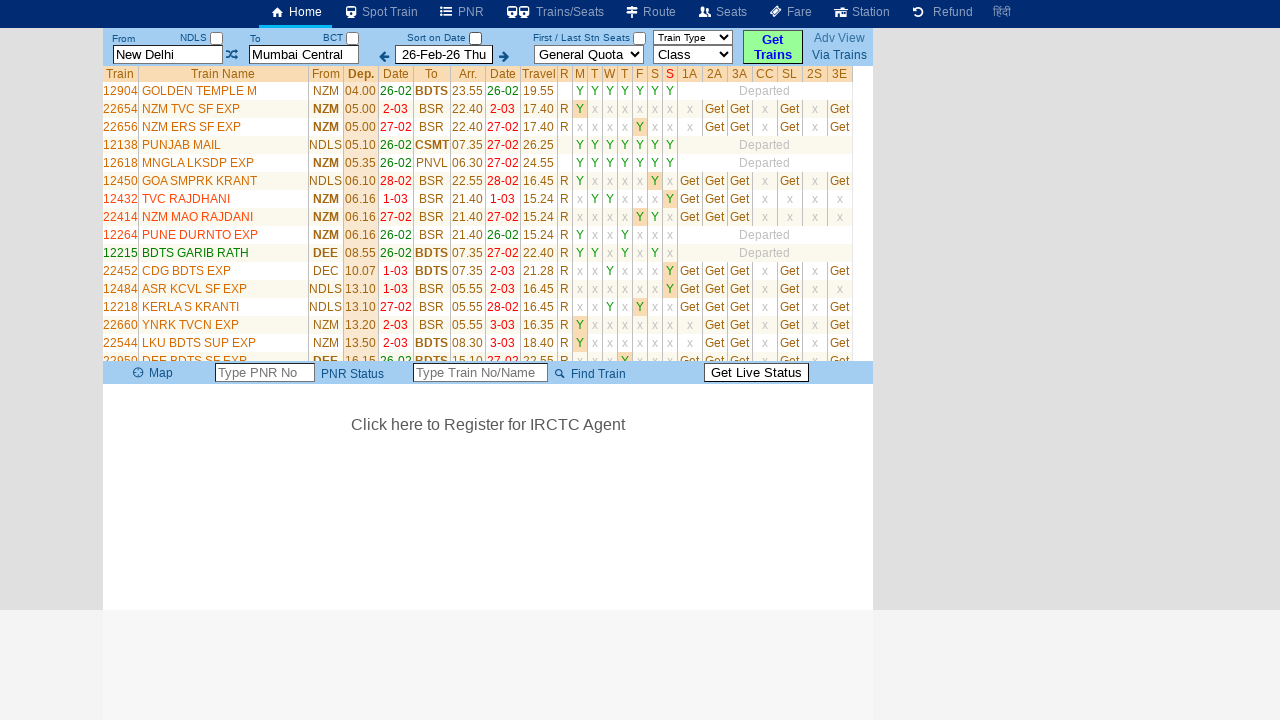

Retrieved train table rows - found 35 rows
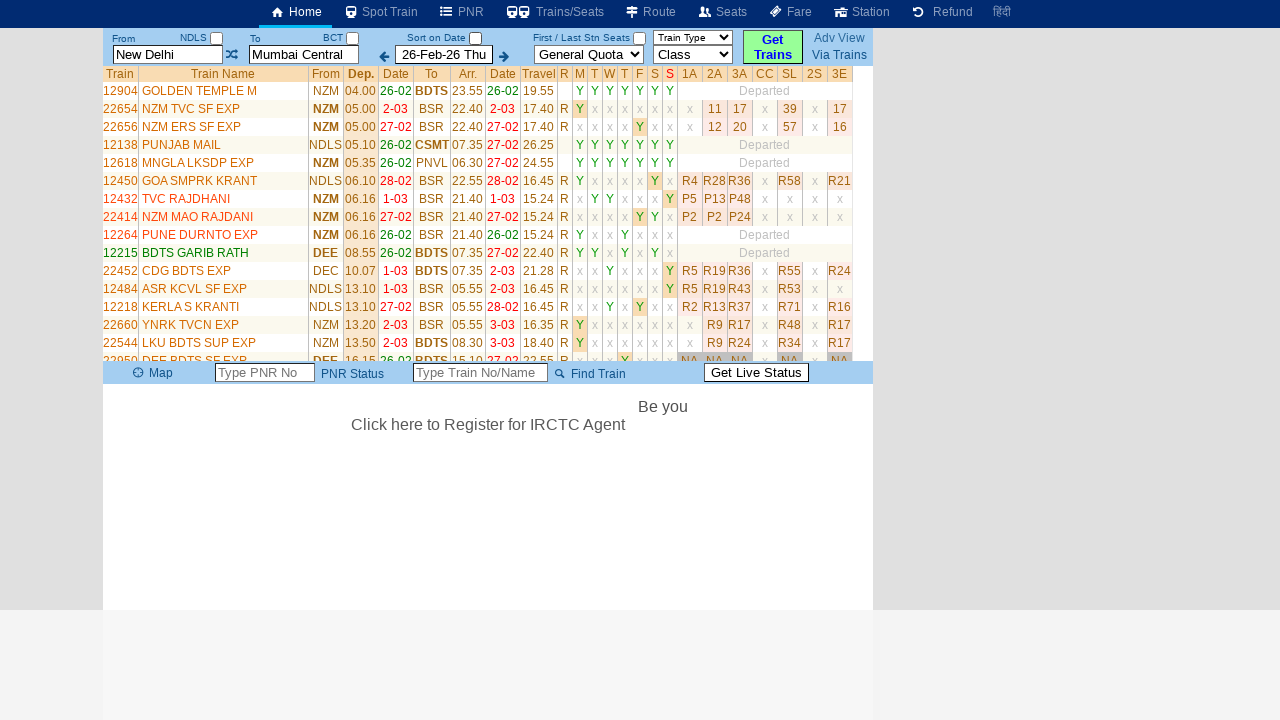

Retrieved column headers - found 24 columns
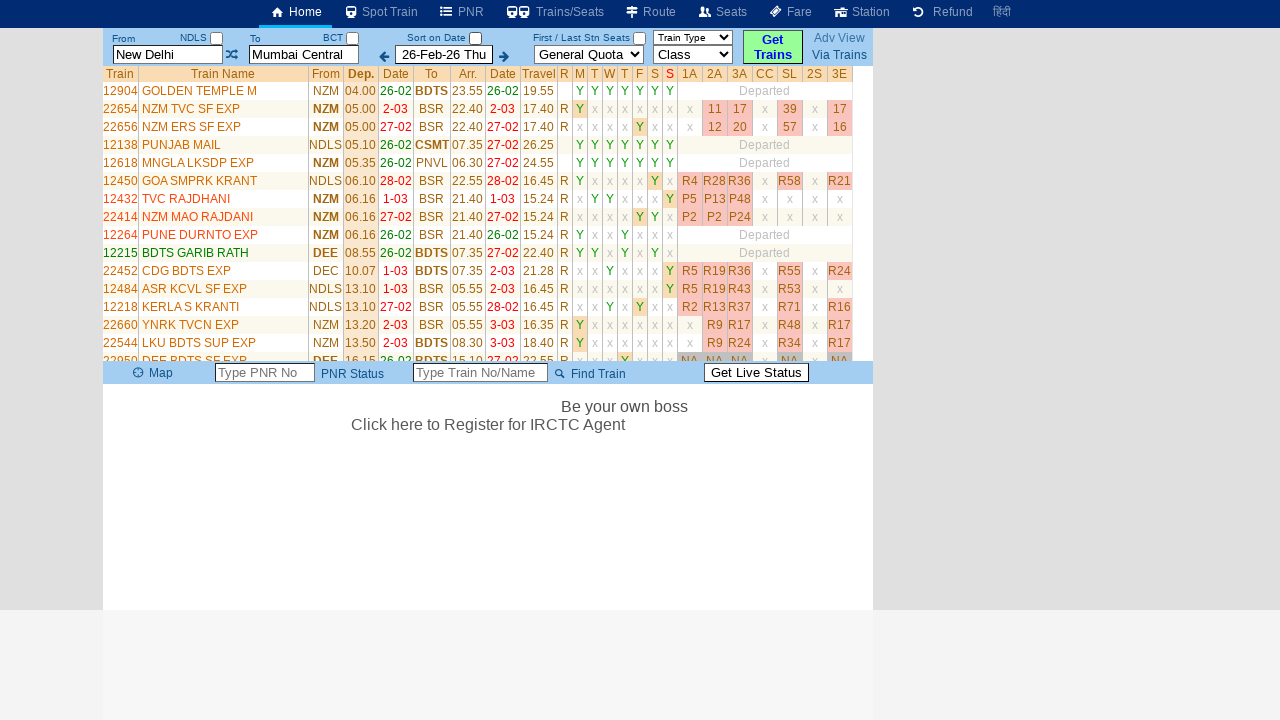

Retrieved train name from second row: GOLDEN TEMPLE M
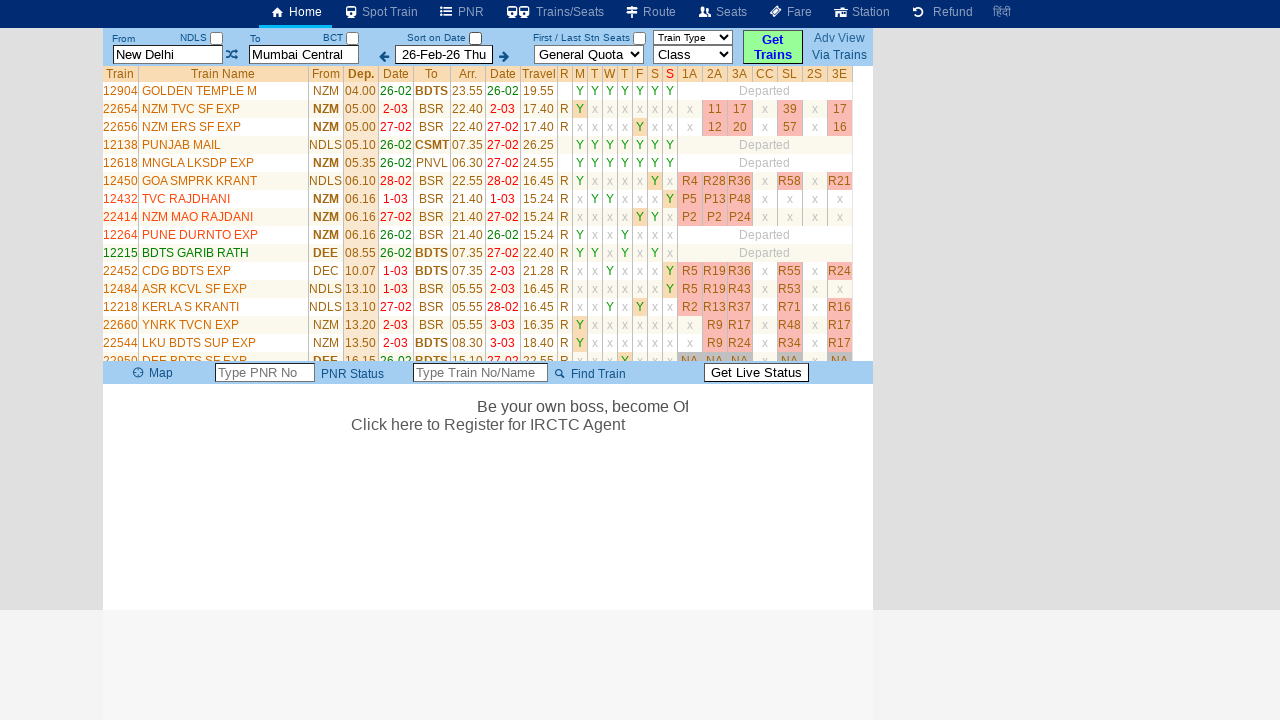

Retrieved cell data from row 2, column 4: 04.00
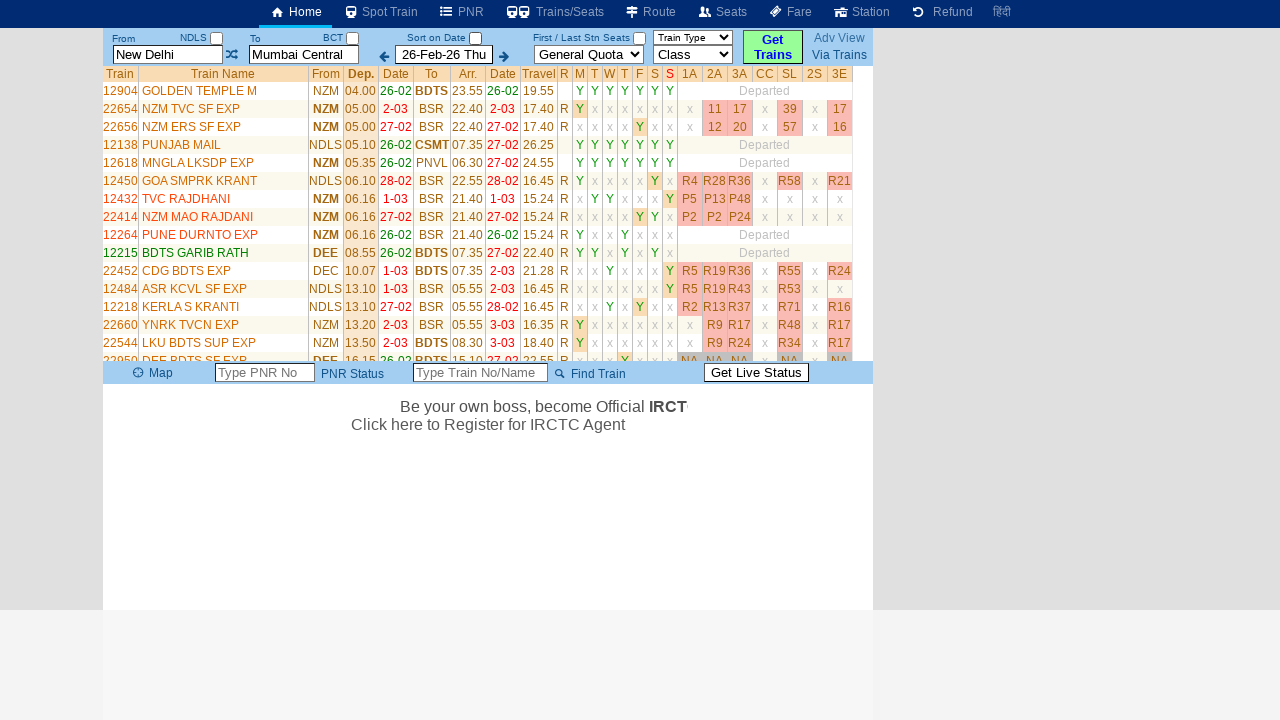

Retrieved complete third data row content
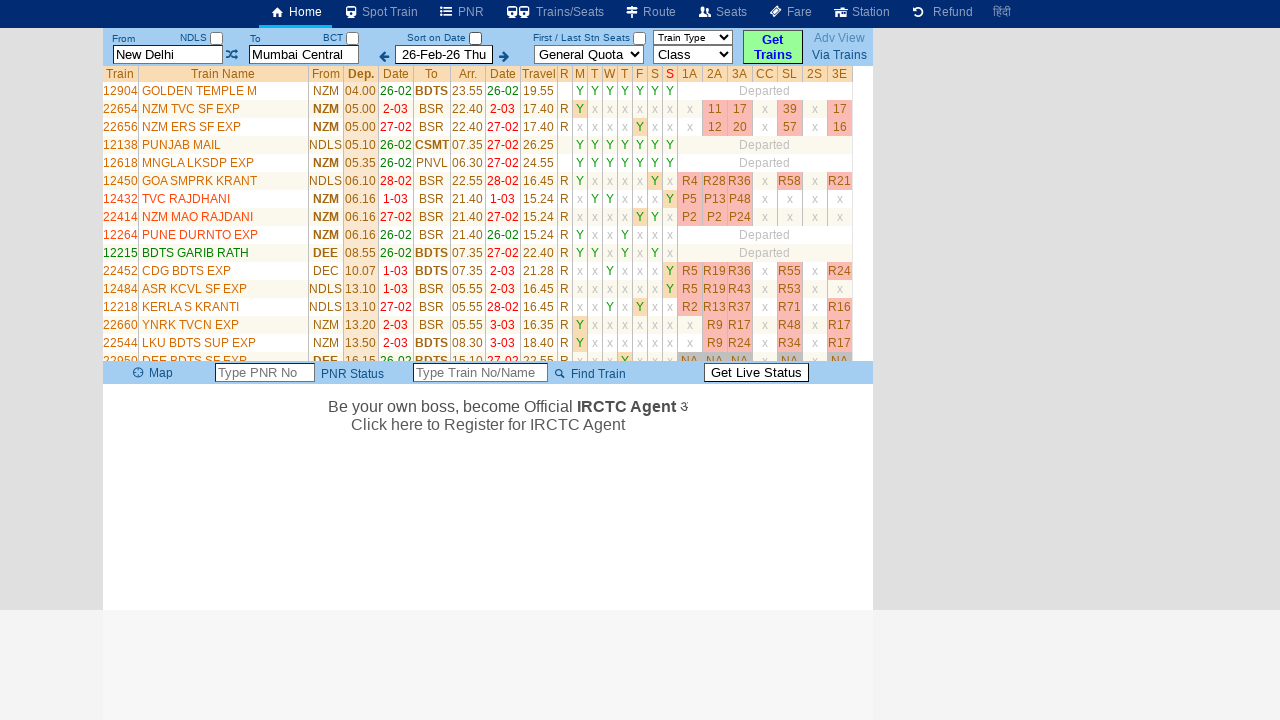

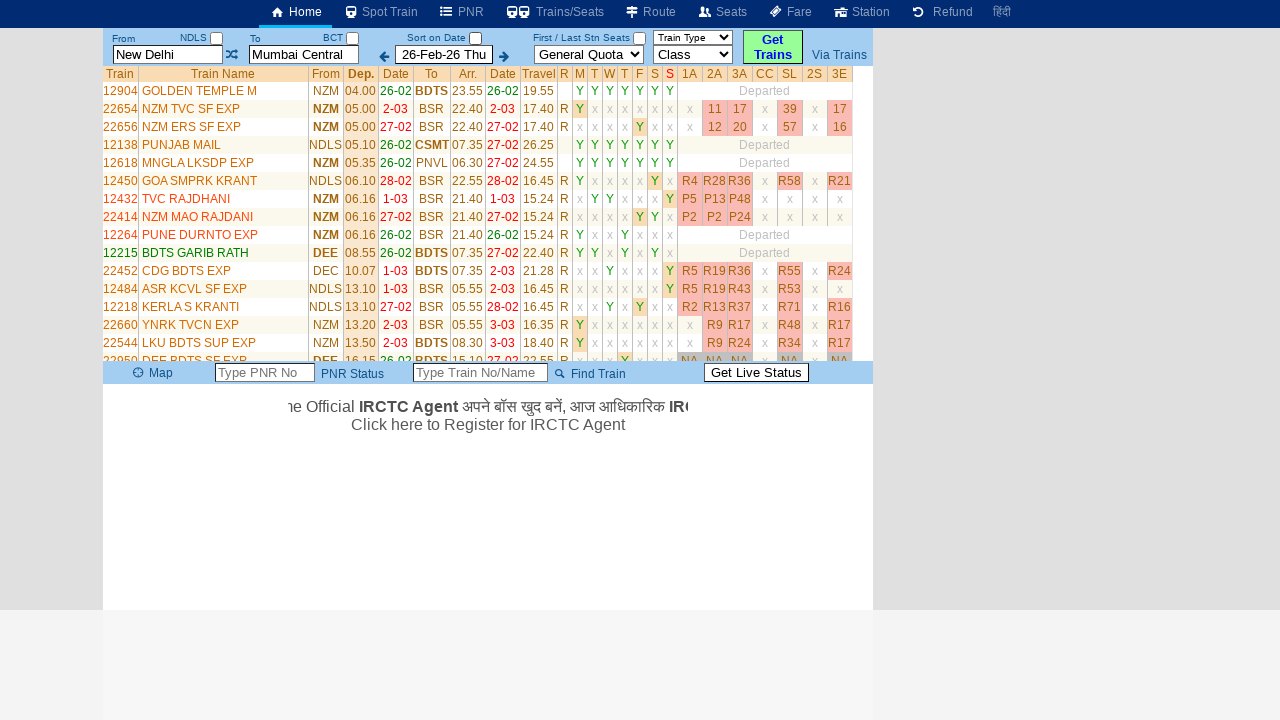